Tests dropdown handling by navigating to OrangeHRM's free trial page and selecting a country ("India") from the country dropdown list.

Starting URL: https://www.orangehrm.com/en/30-day-free-trial/

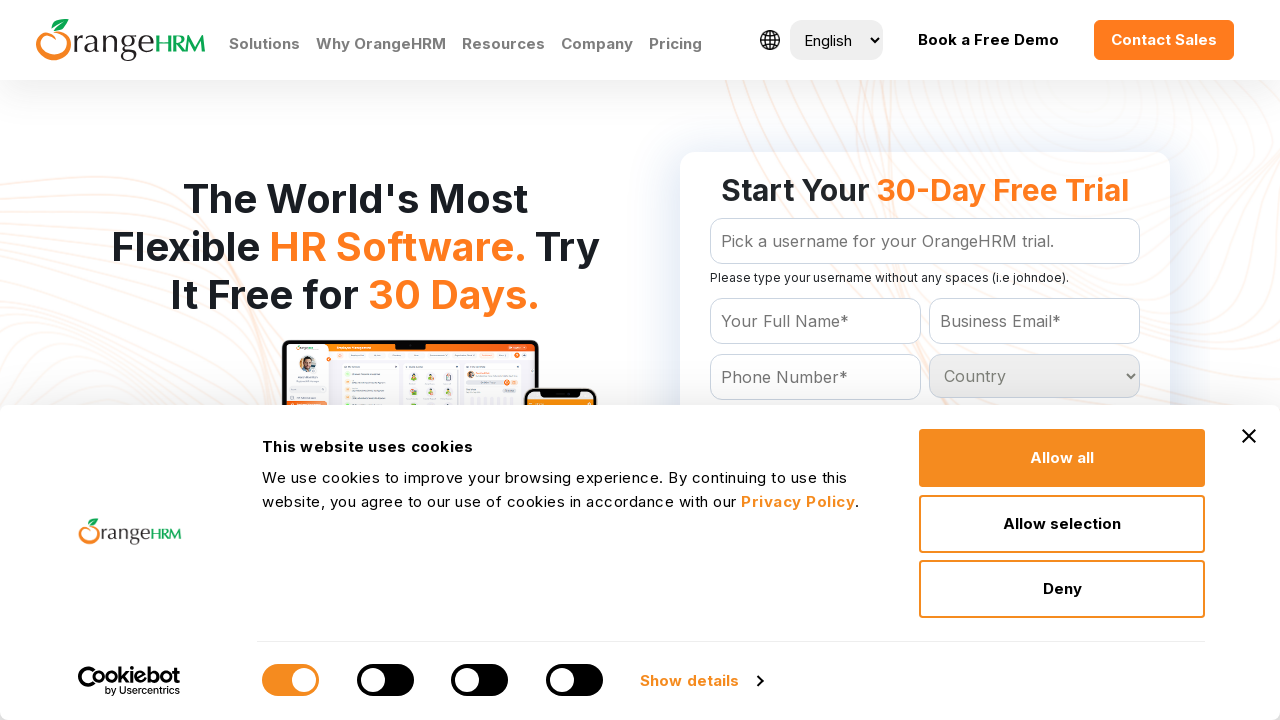

Country dropdown selector became available
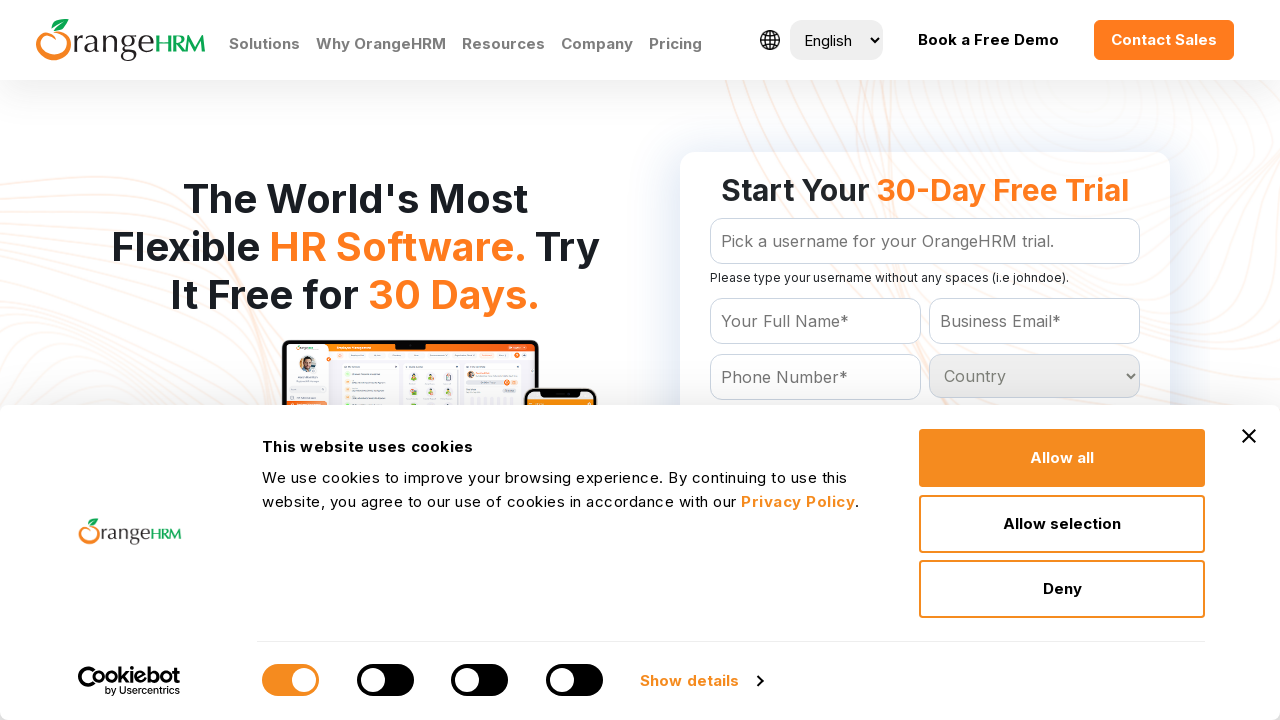

Selected 'India' from the country dropdown list on #Form_getForm_Country
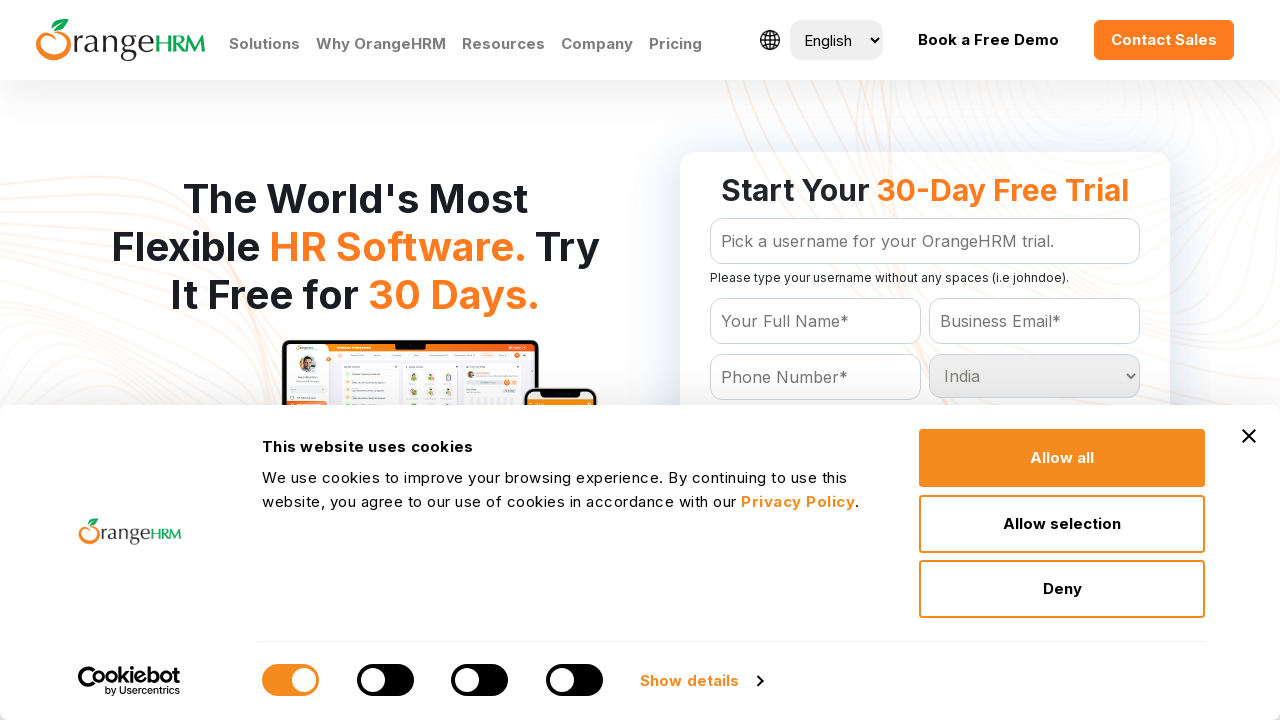

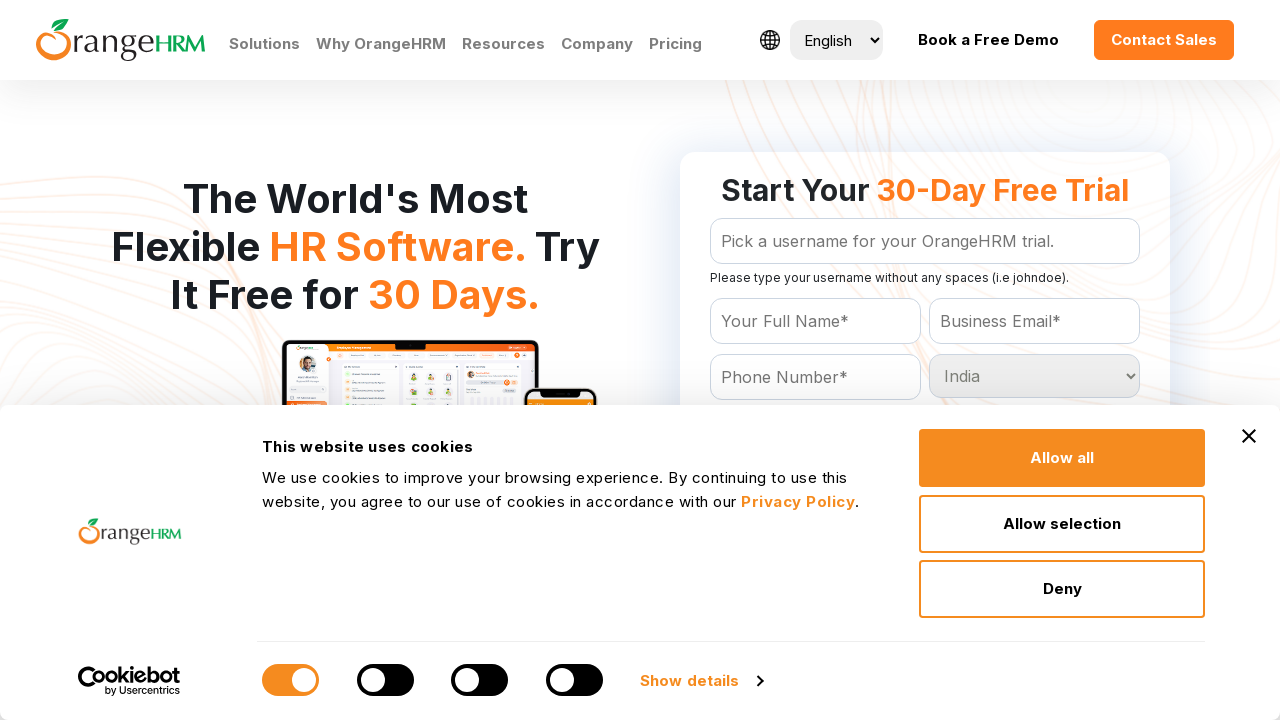